Tests radio button functionality by clicking on various radio buttons (hockey, football, yellow) and verifying they become selected after clicking.

Starting URL: https://practice.cydeo.com/radio_buttons

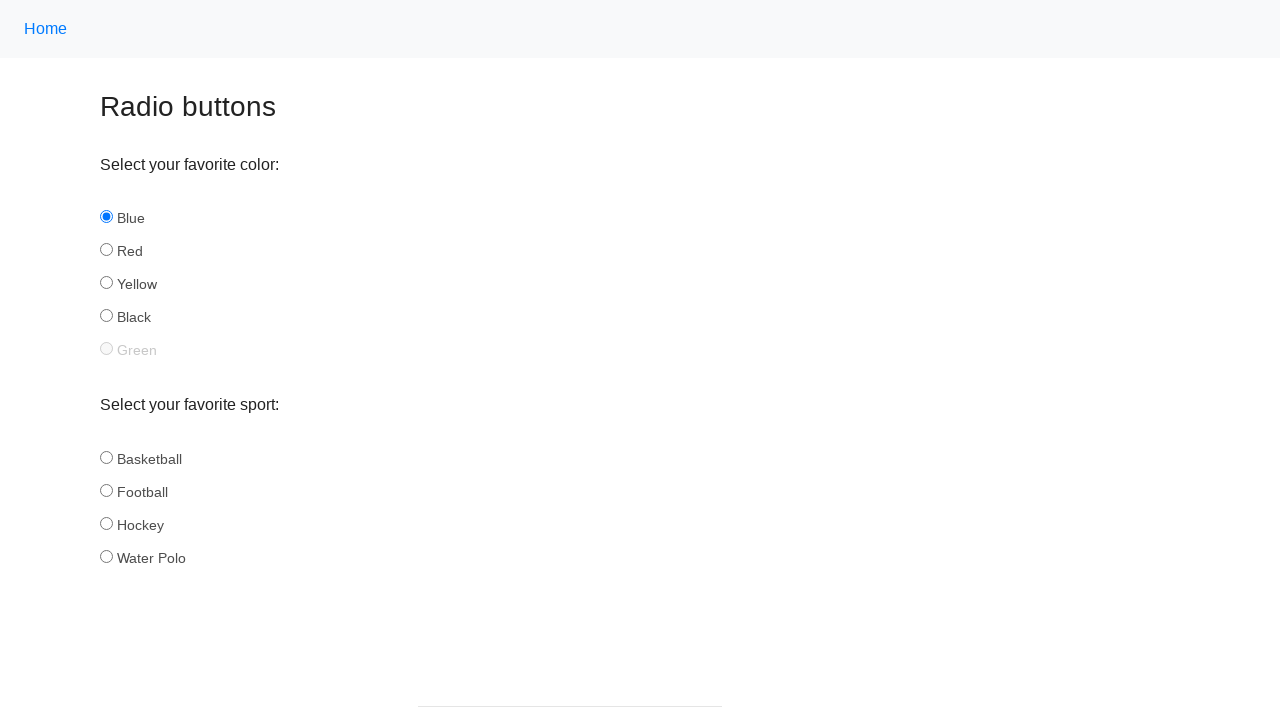

Clicked radio button with id 'hockey' in group 'sport' at (106, 523) on input[name='sport'] >> nth=2
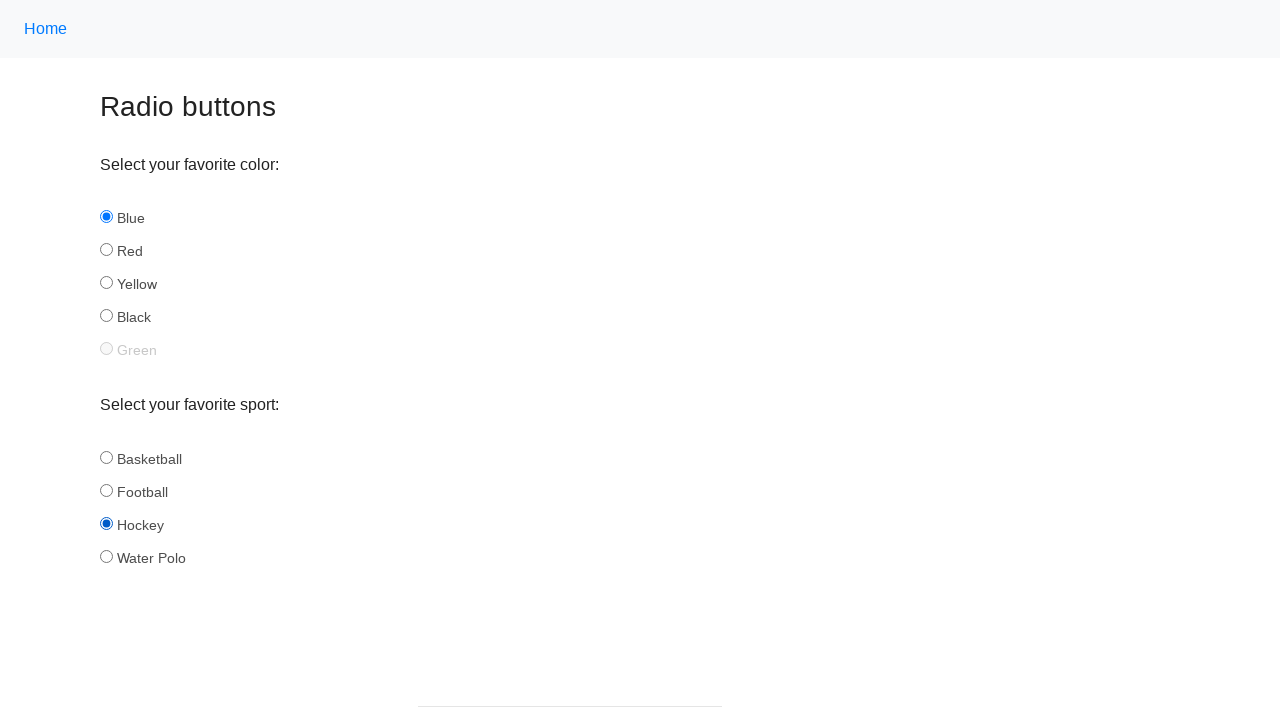

Verified that 'hockey' is selected: True
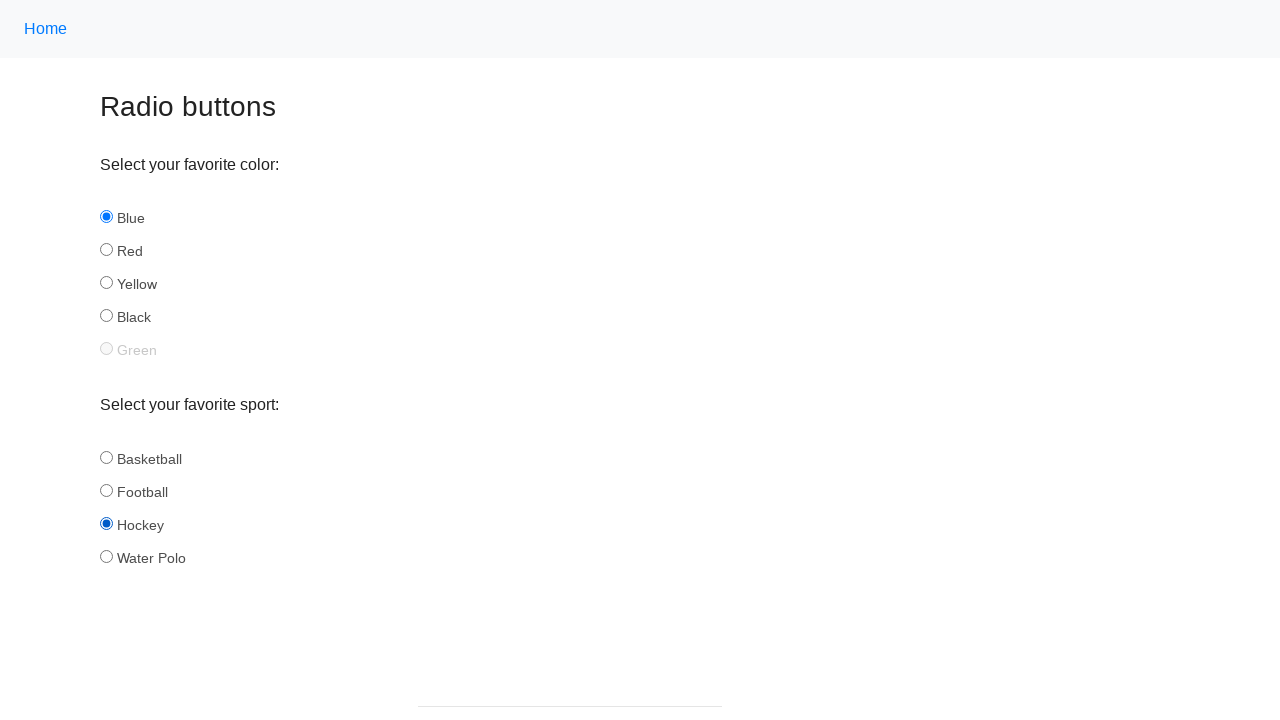

Hockey radio button selection completed
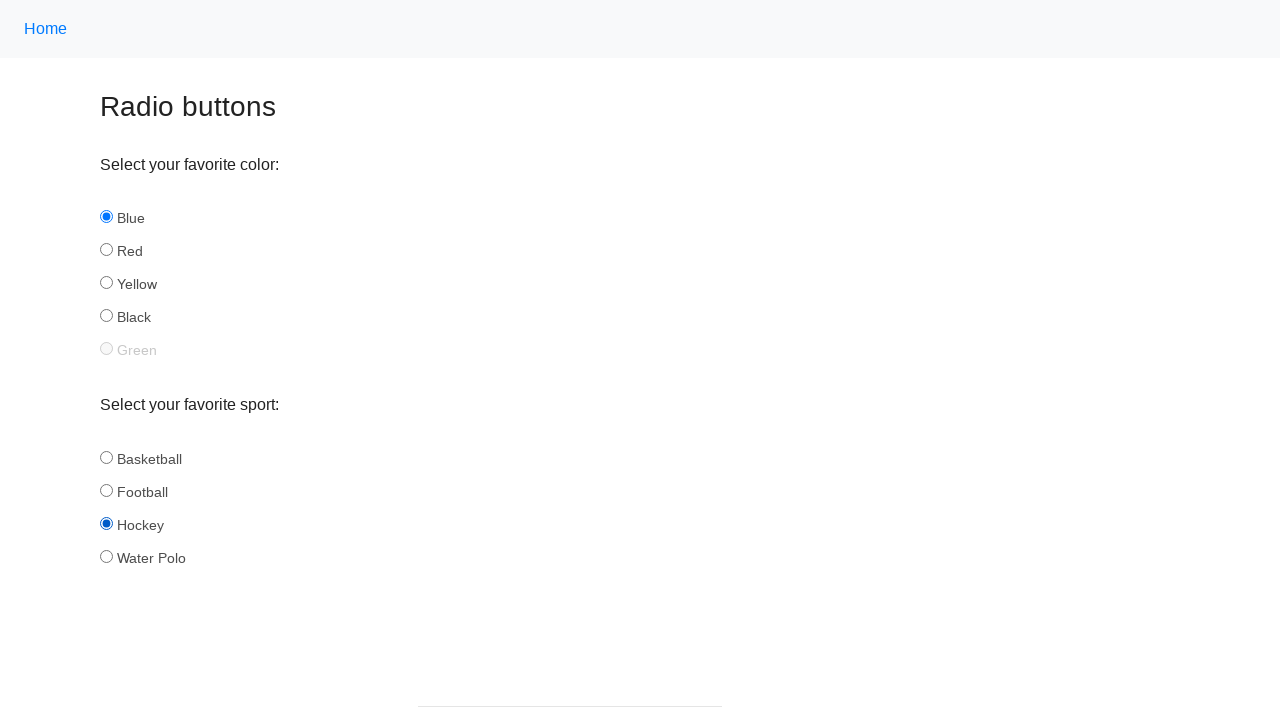

Clicked radio button with id 'football' in group 'sport' at (106, 490) on input[name='sport'] >> nth=1
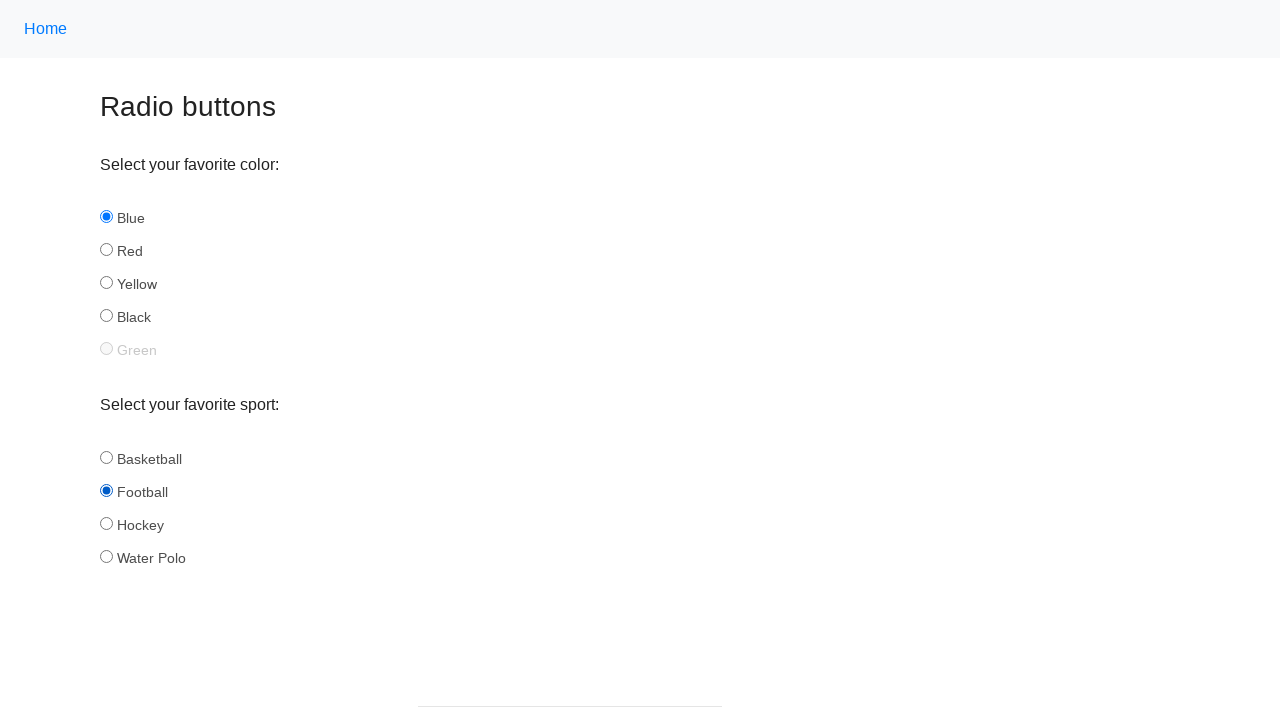

Verified that 'football' is selected: True
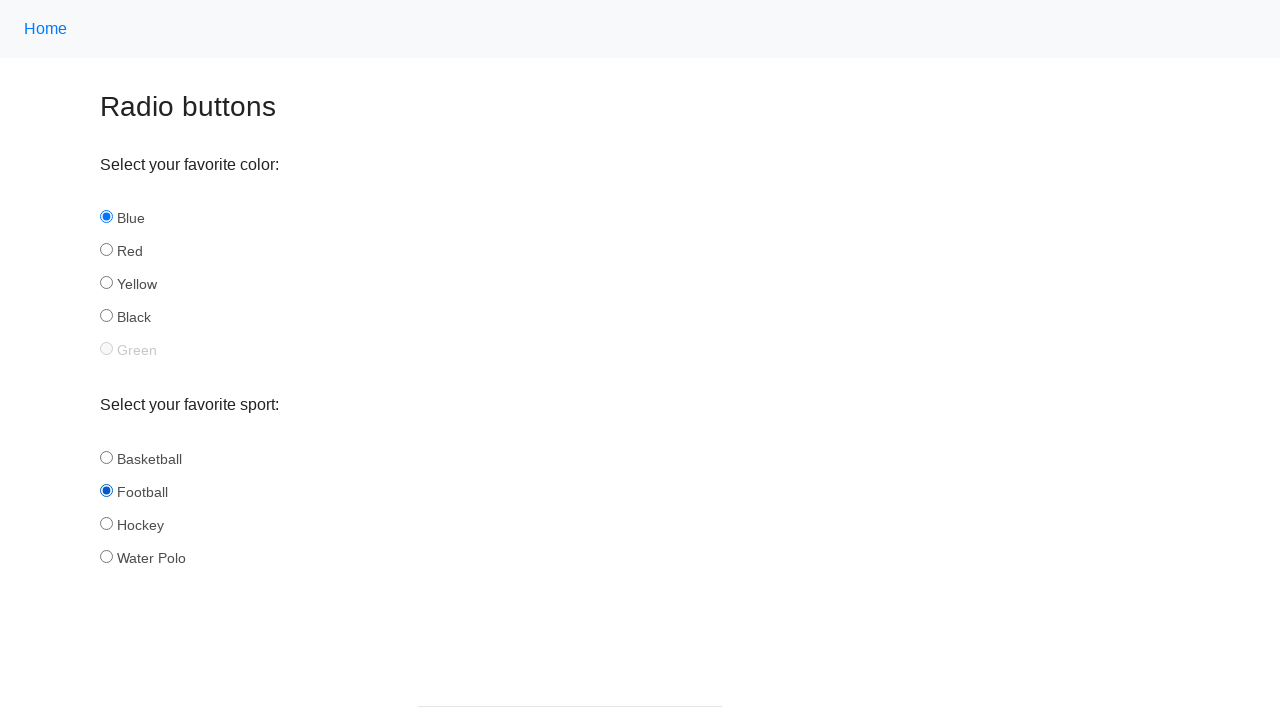

Football radio button selection completed
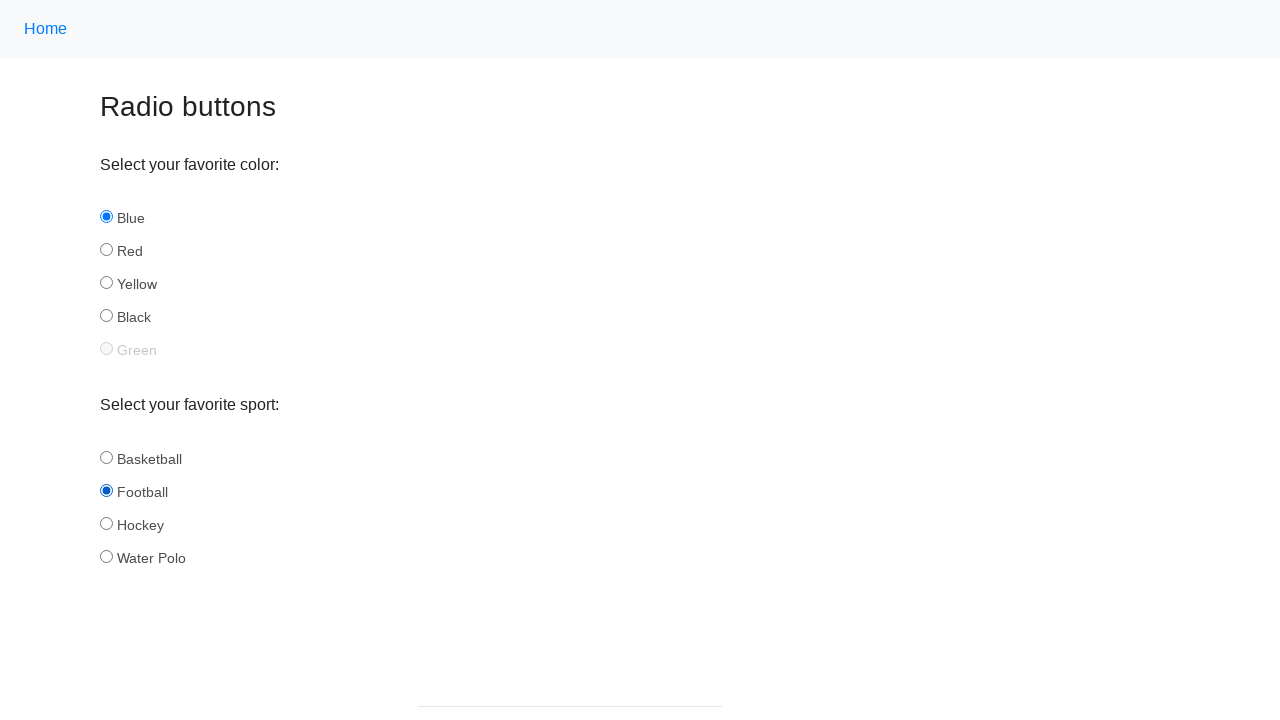

Clicked radio button with id 'yellow' in group 'color' at (106, 283) on input[name='color'] >> nth=2
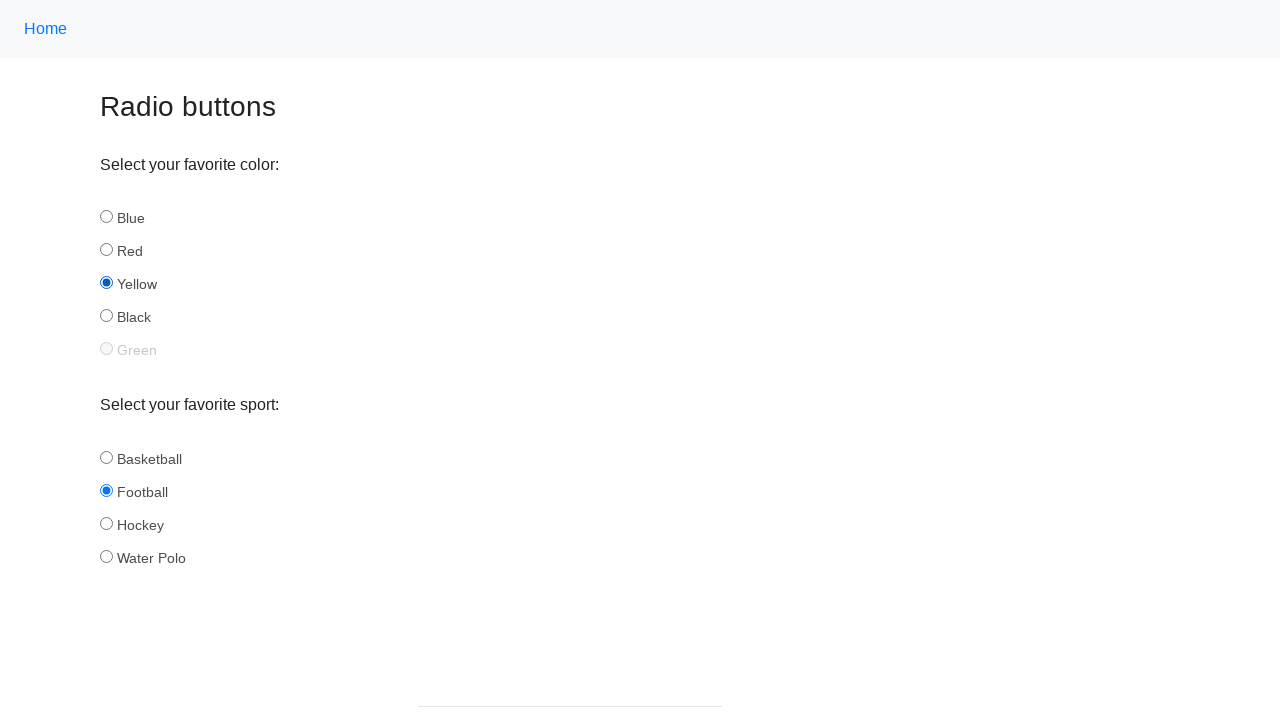

Verified that 'yellow' is selected: True
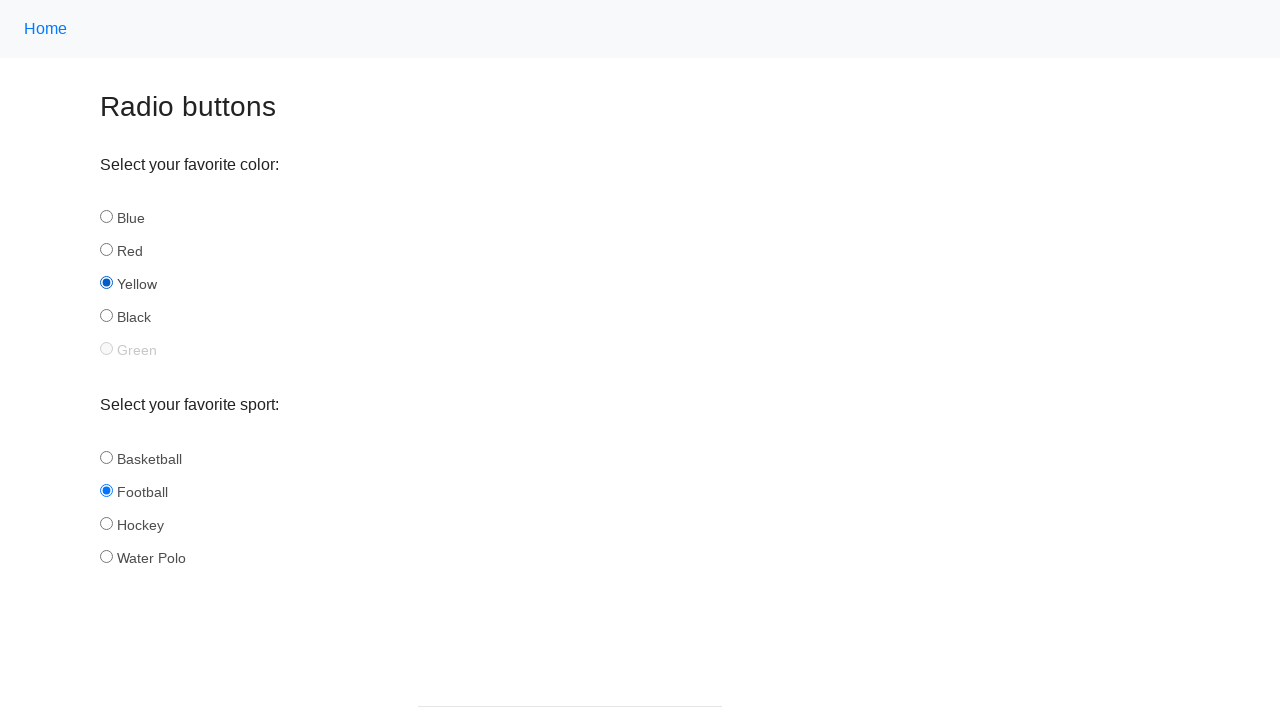

Yellow radio button selection completed
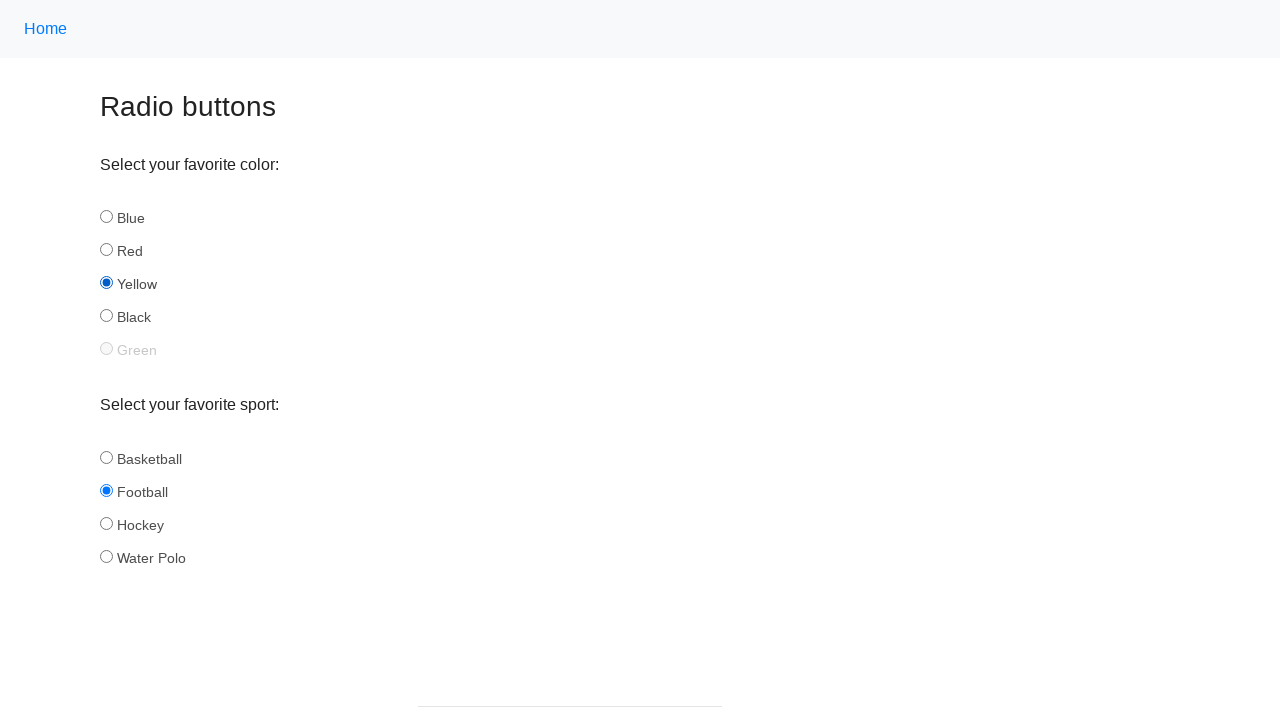

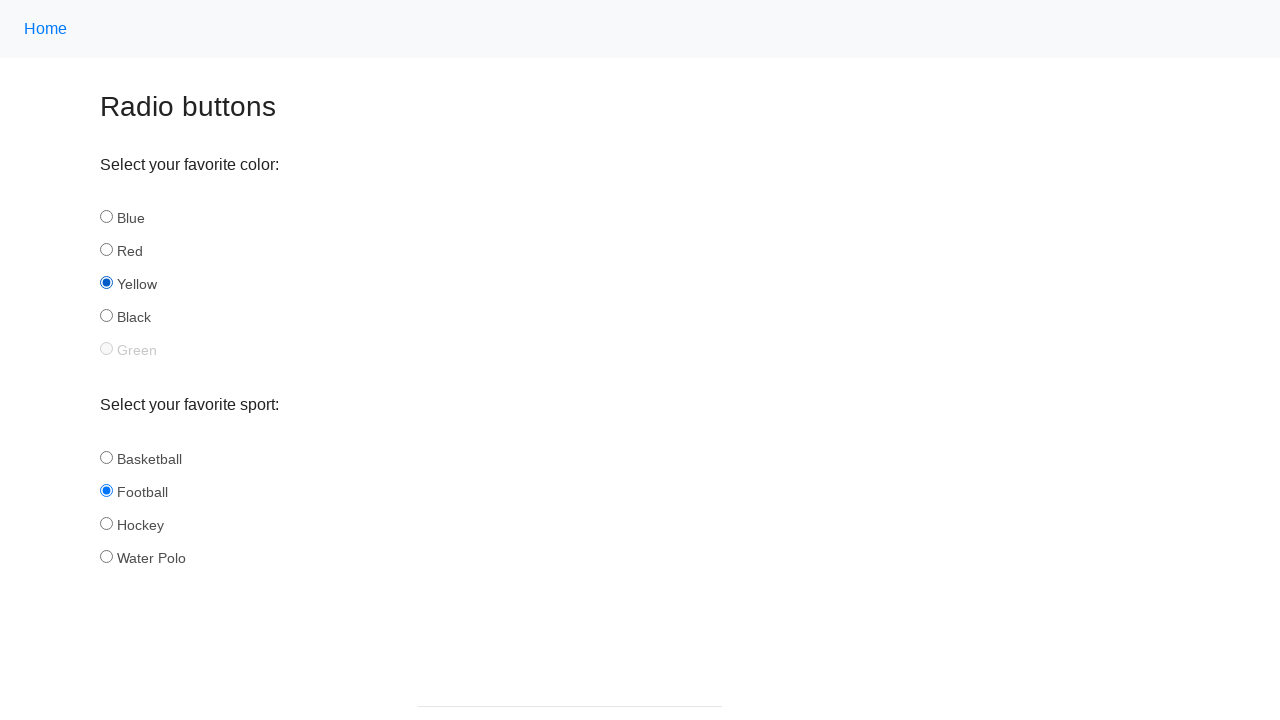